Tests the add to cart functionality on an e-commerce demo site by clicking on a product and then clicking the add to cart button

Starting URL: https://demo.applitools.com/tlcHackathonMasterV1.html

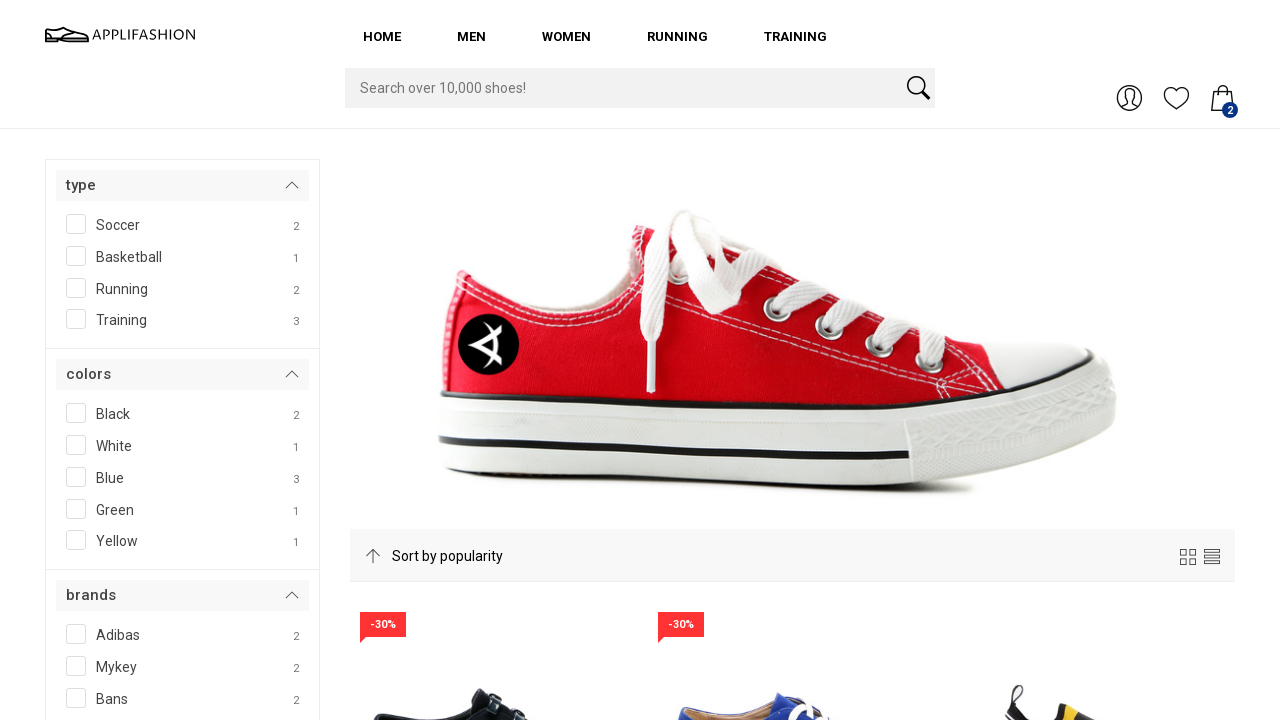

Waited for product 1 to load
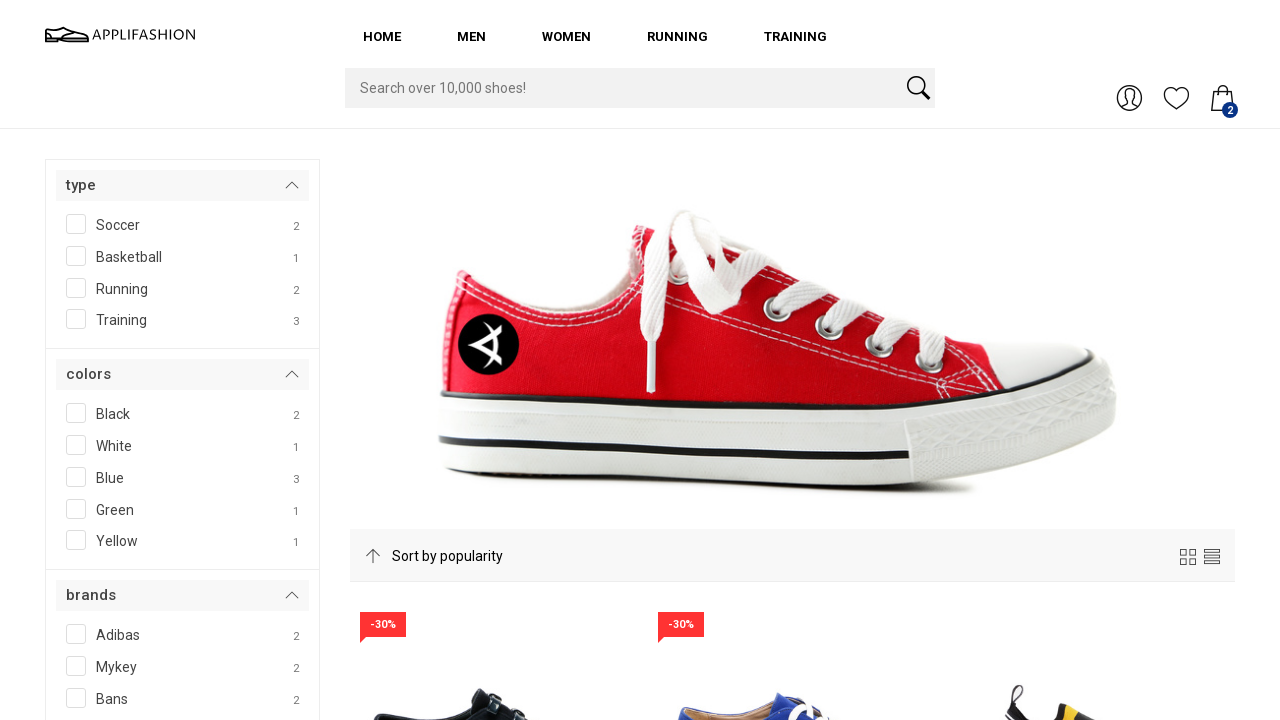

Clicked on product 1 at (494, 362) on #product_1
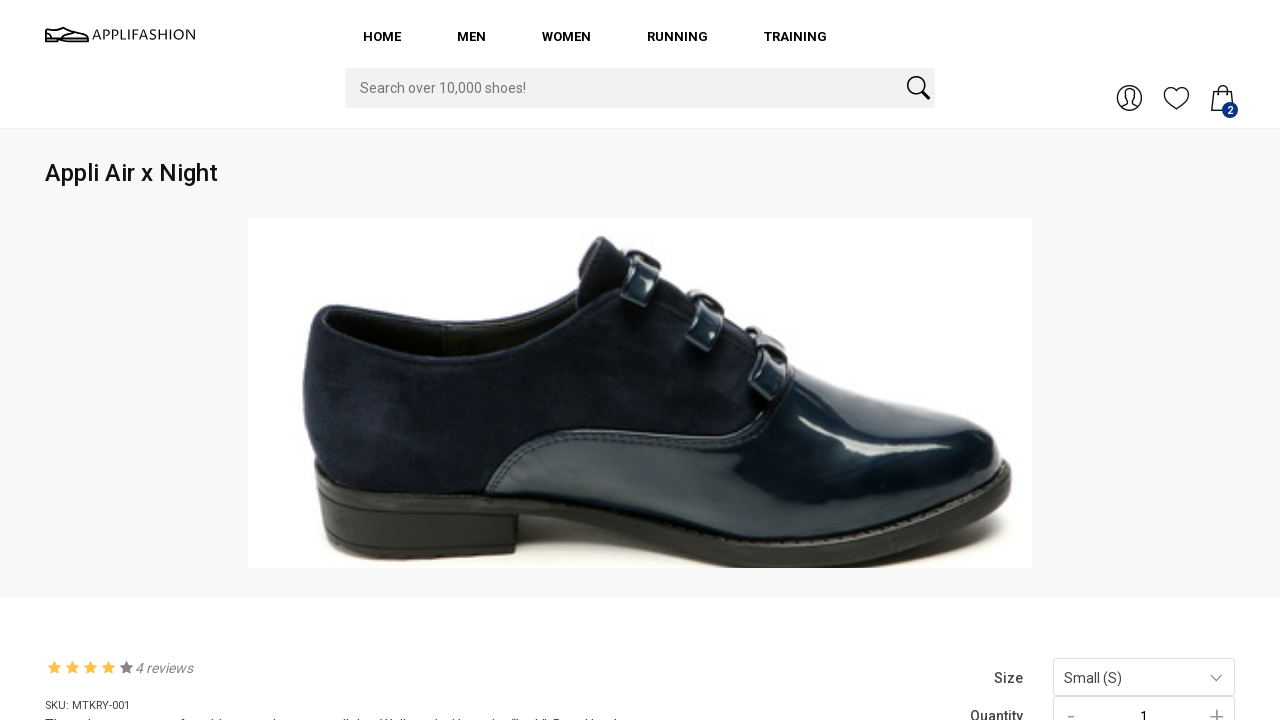

Waited for add to cart button to load on product detail page
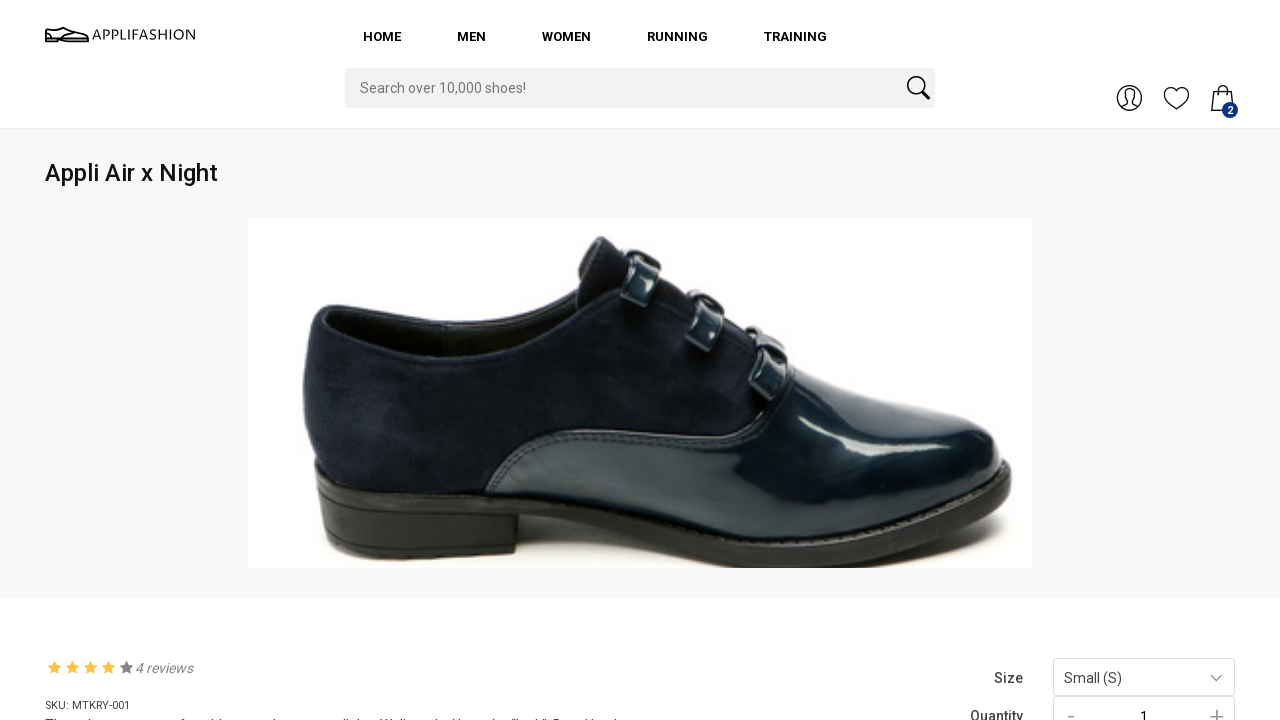

Clicked add to cart button at (1144, 361) on #DIV__btnaddtoca__113
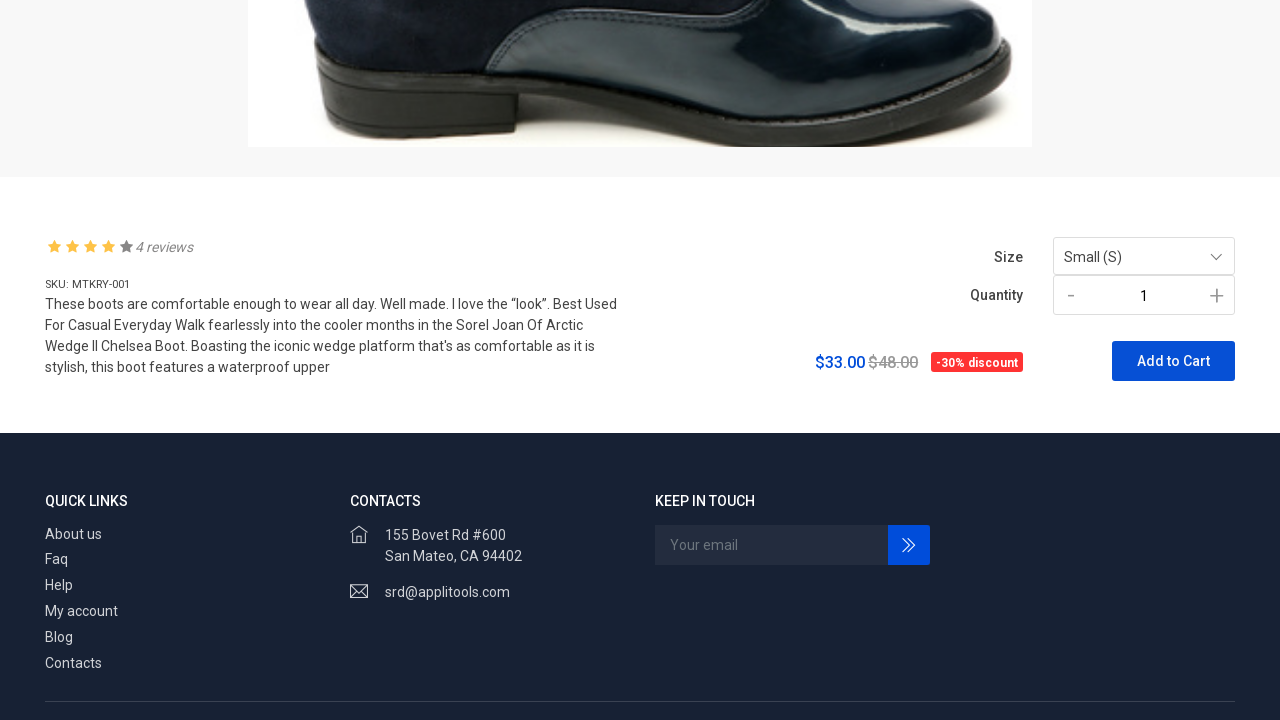

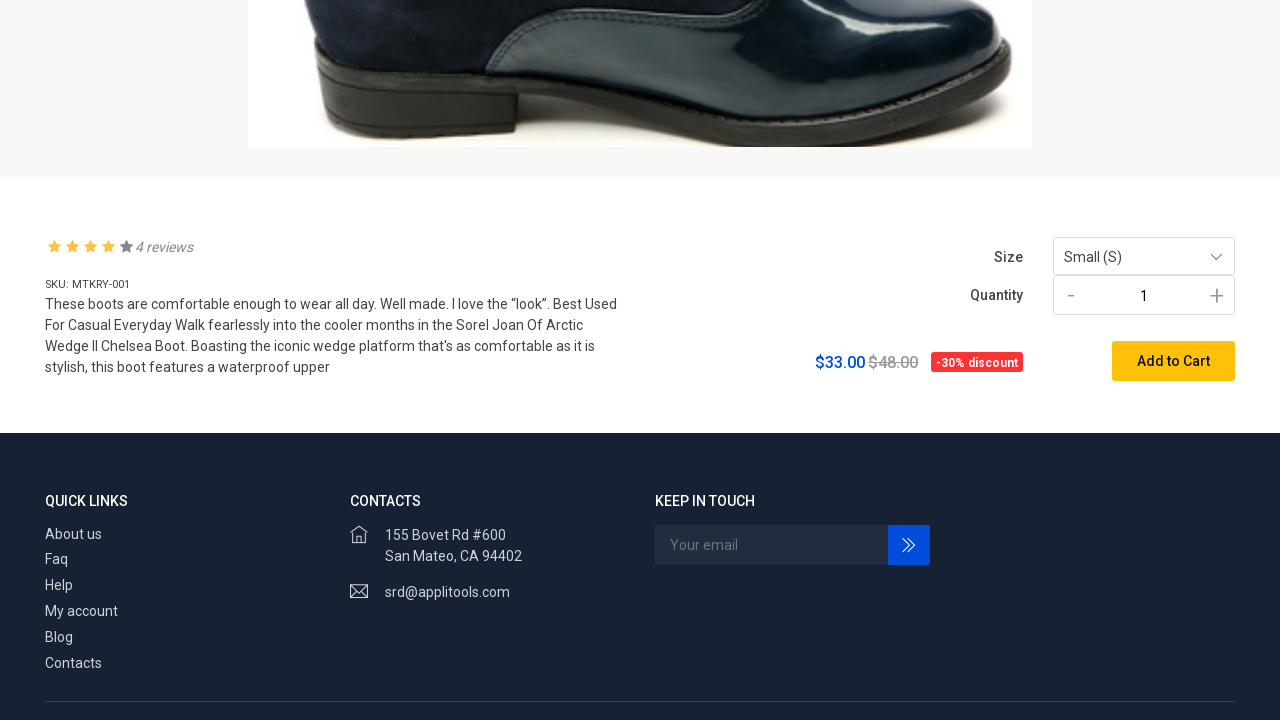